Tests drag and drop functionality by dragging an element into a drop zone

Starting URL: https://demoqa.com/droppable

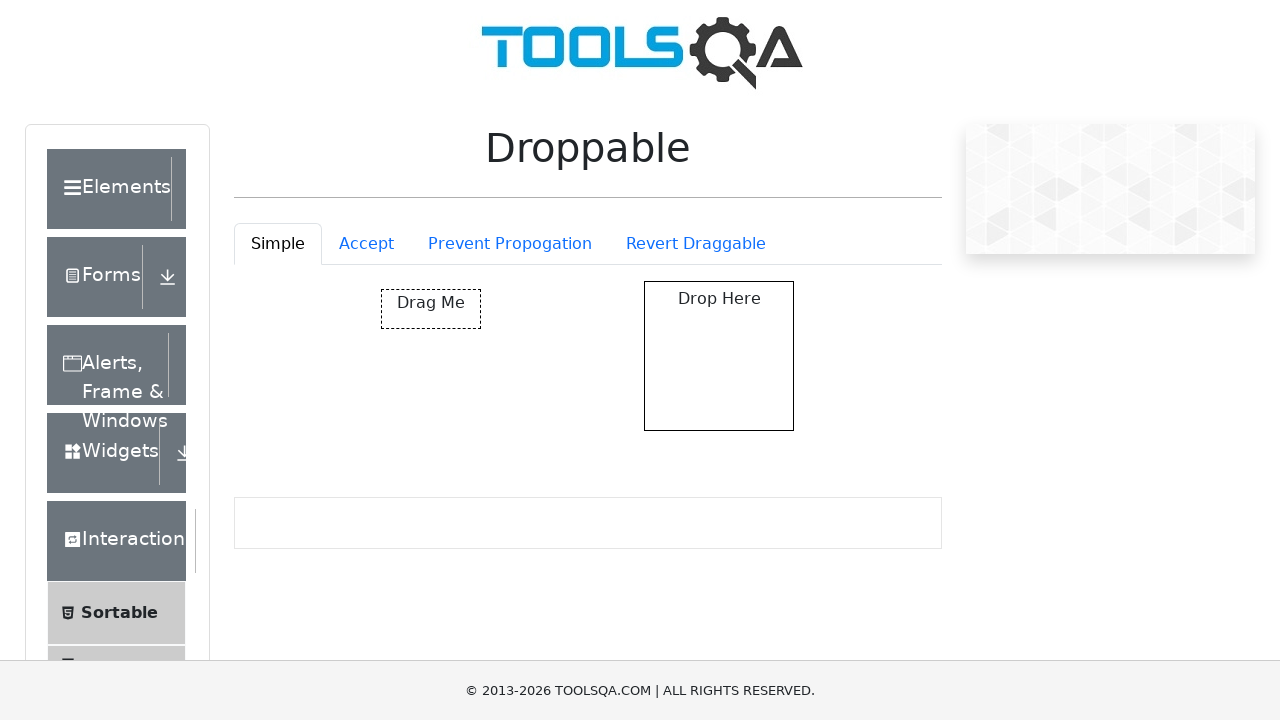

Located the draggable element
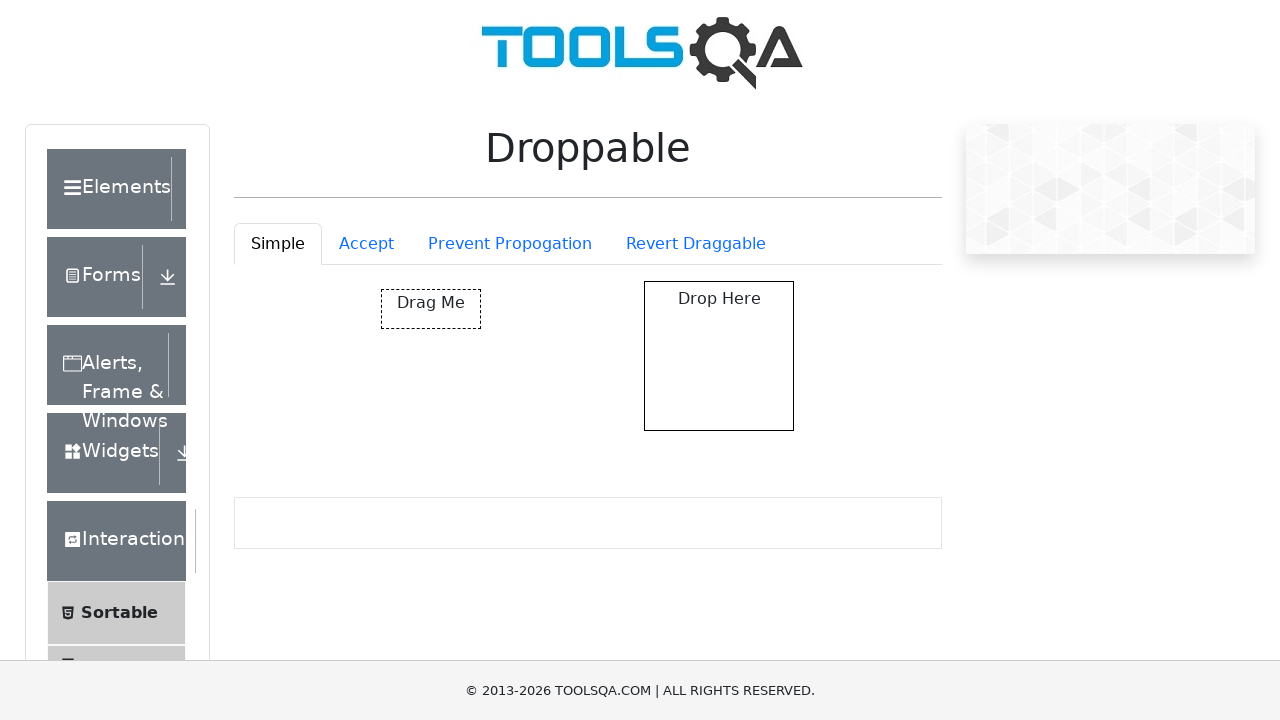

Located the drop zone target
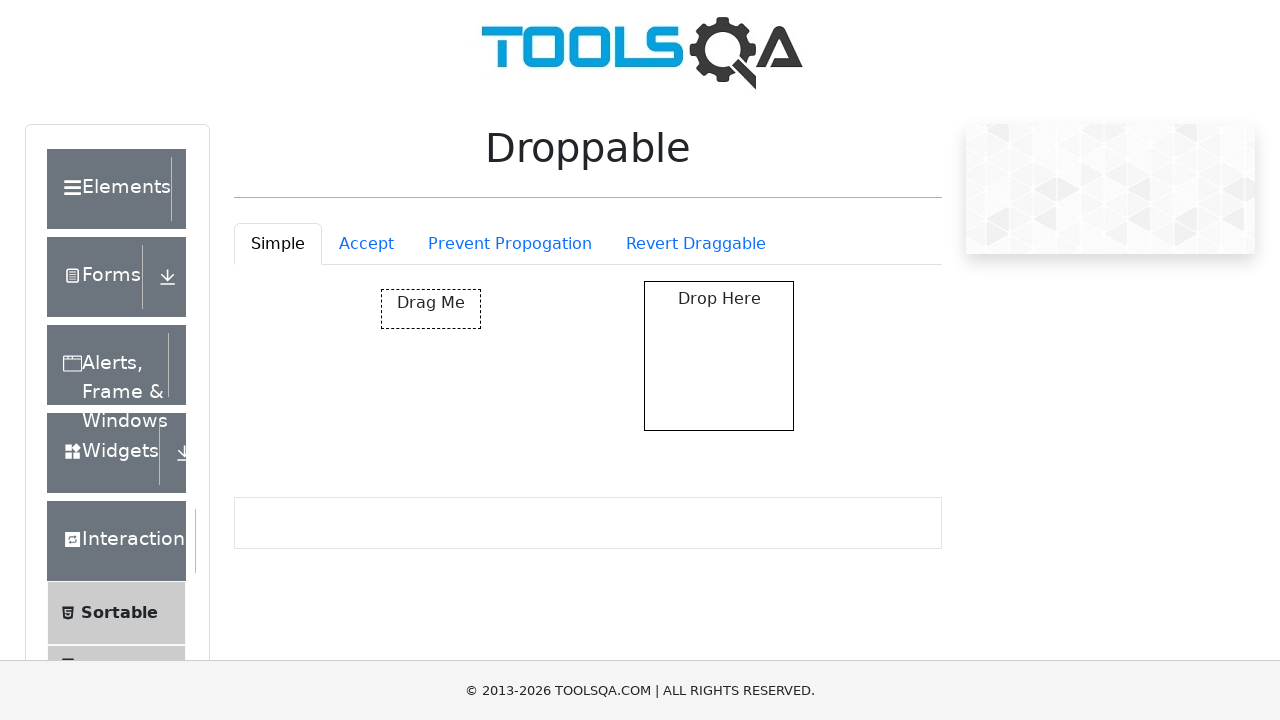

Dragged element into drop zone at (719, 356)
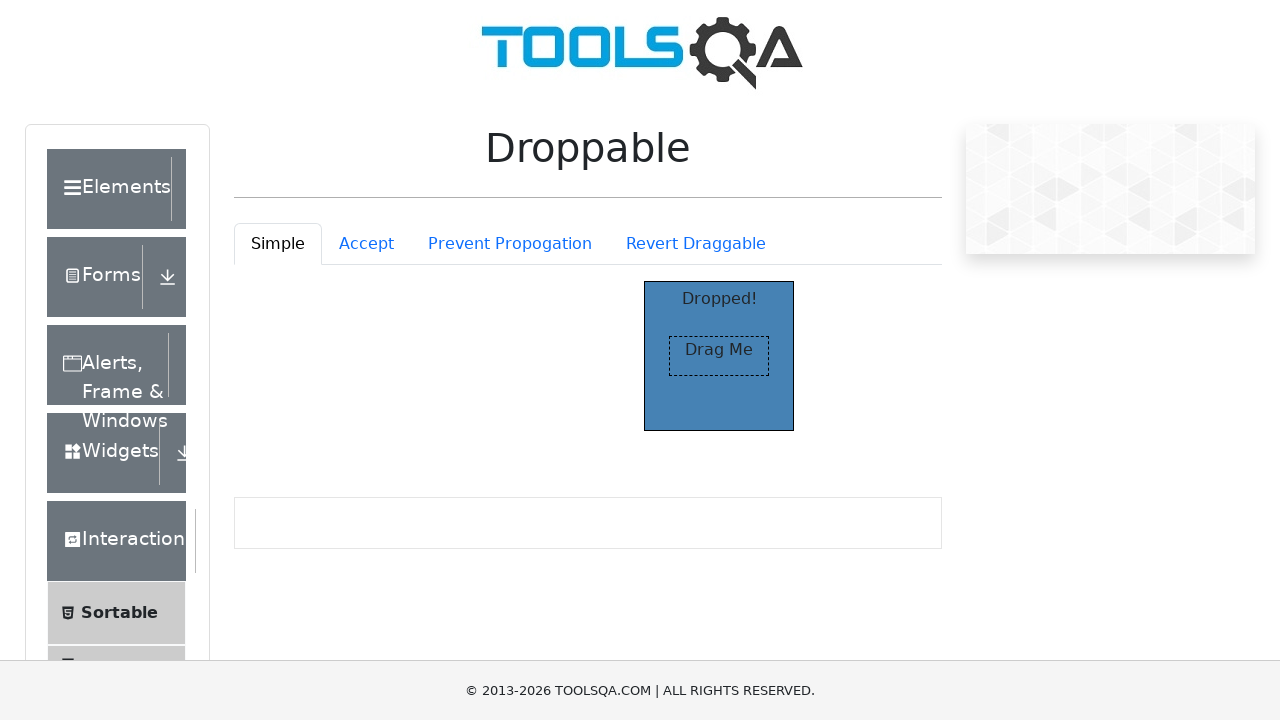

Located the 'Dropped!' message element
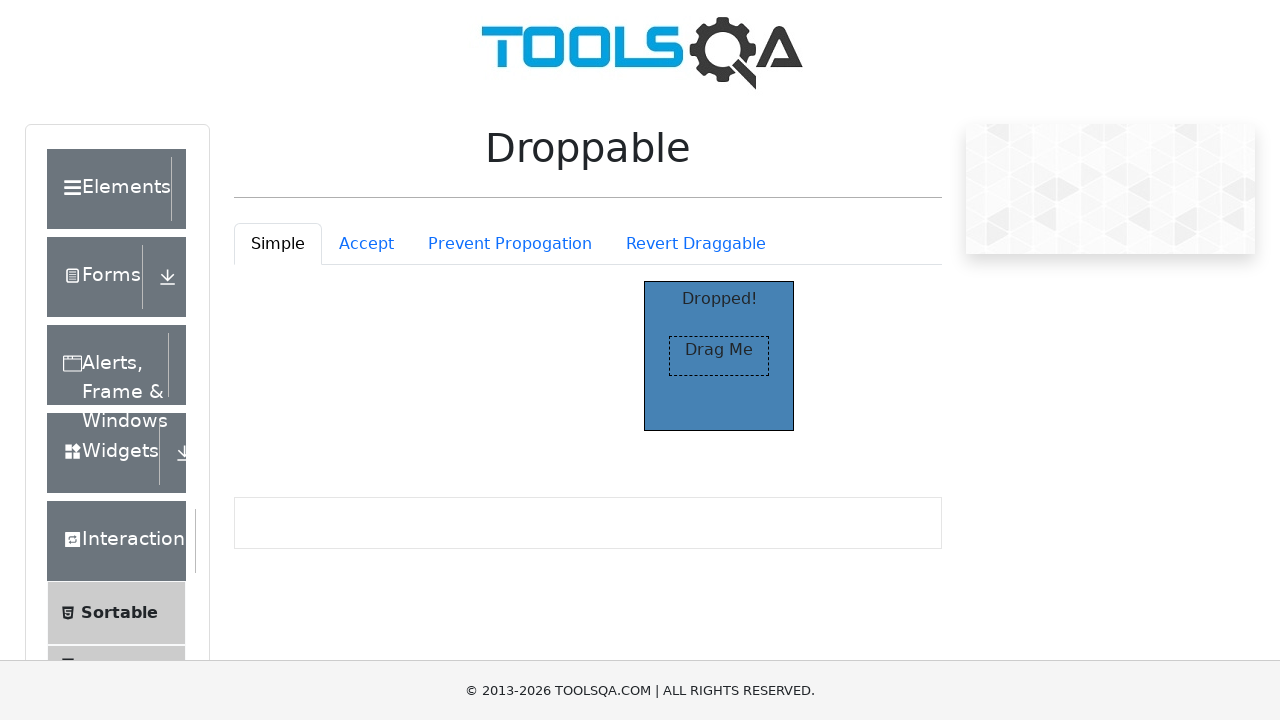

Verified that 'Dropped!' message is visible
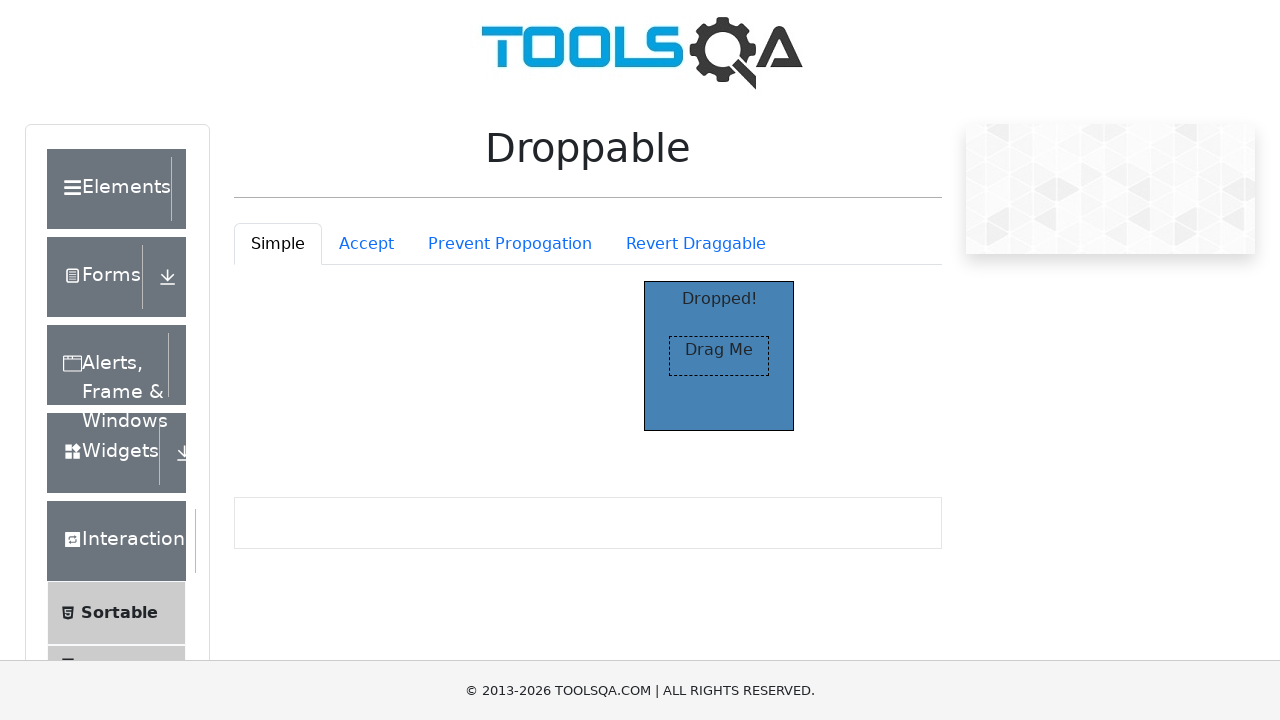

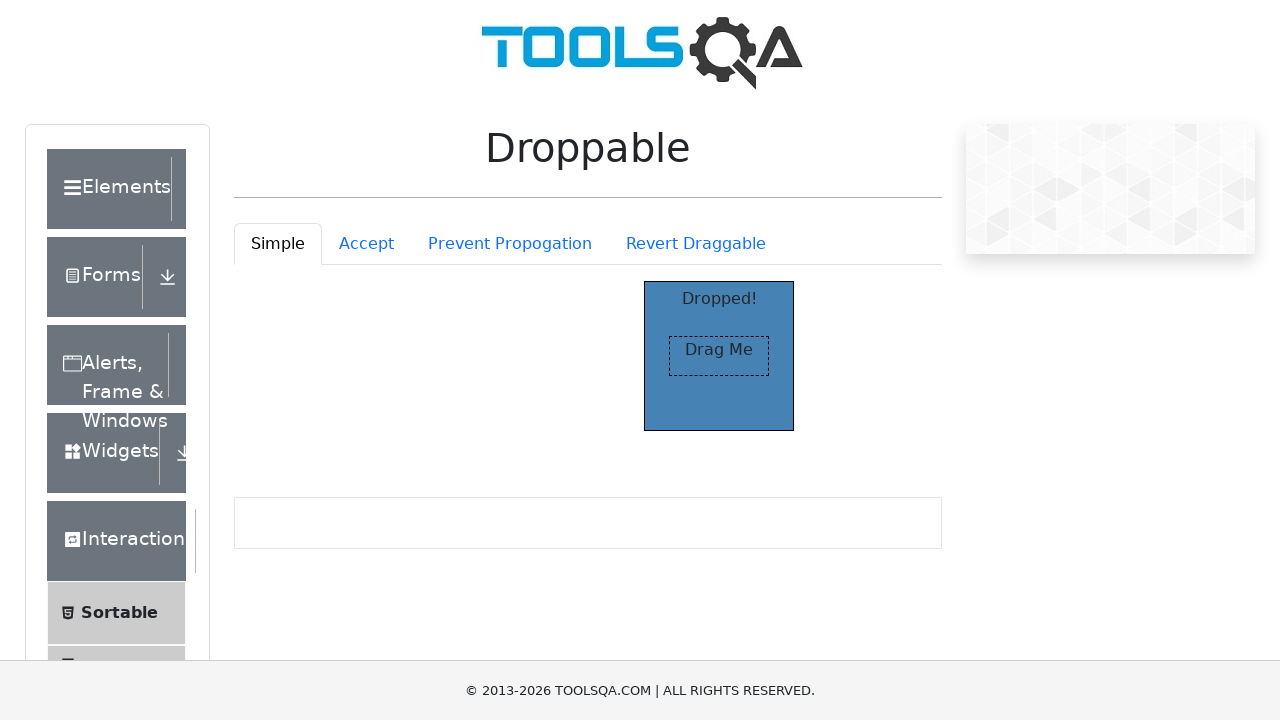